Counts the total number of iframes on the page

Starting URL: https://demoqa.com/frames

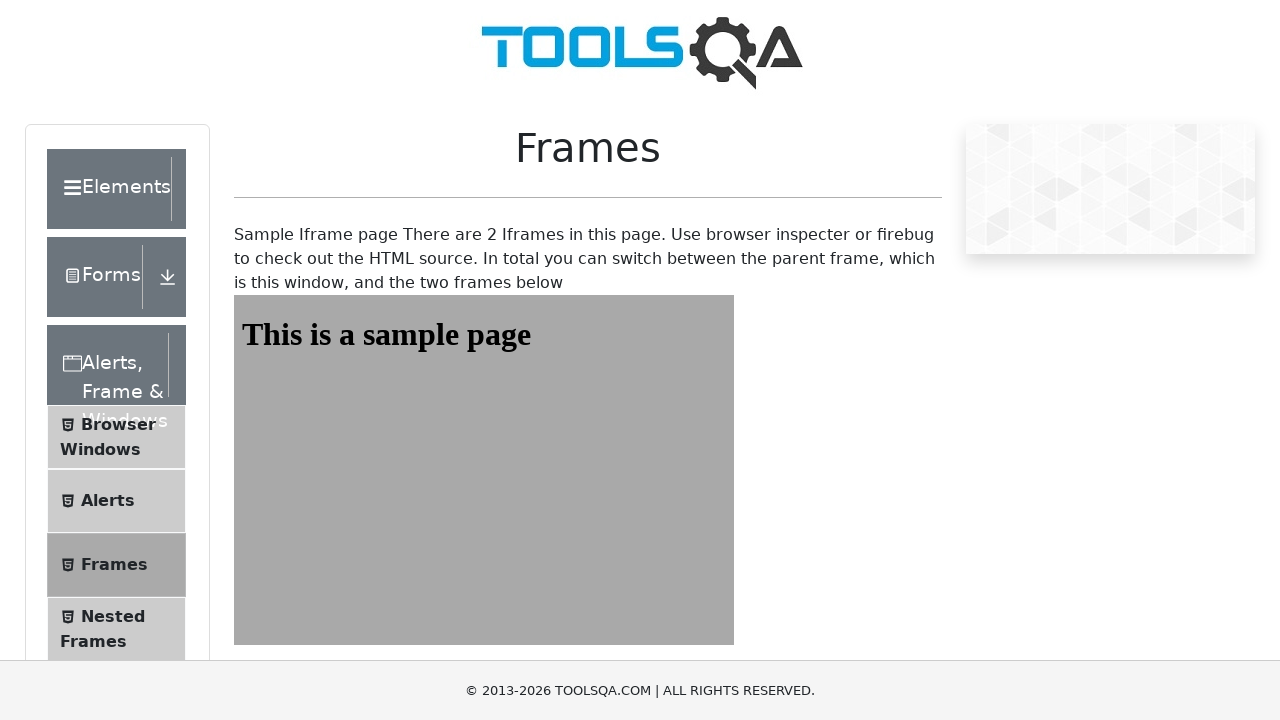

Navigated to https://demoqa.com/frames
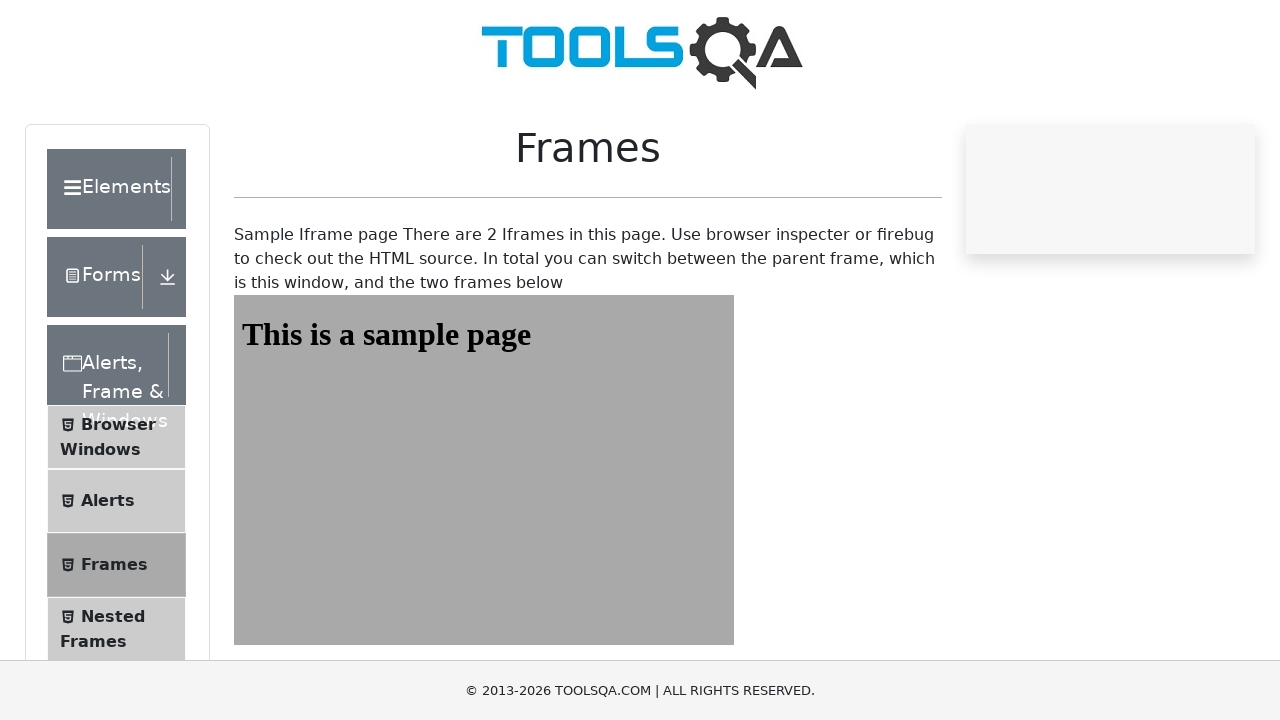

Waited for iframes to be present on the page
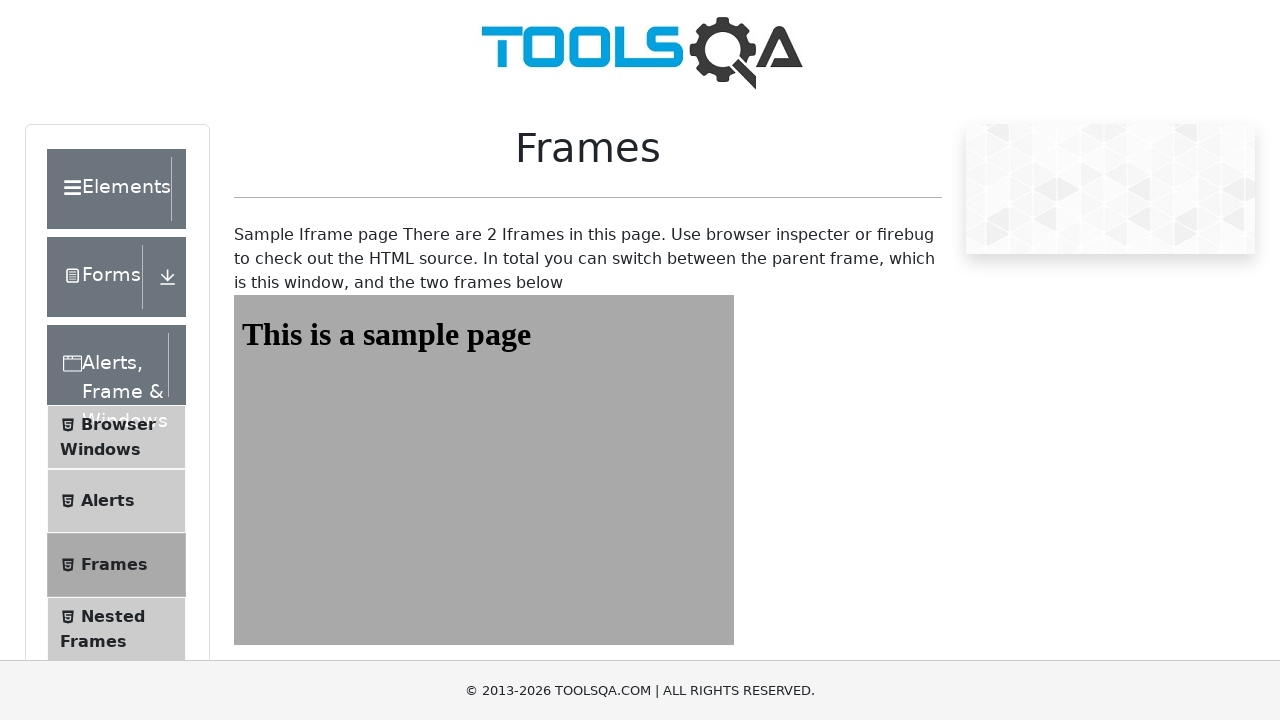

Found and counted total iframes on the page: 4
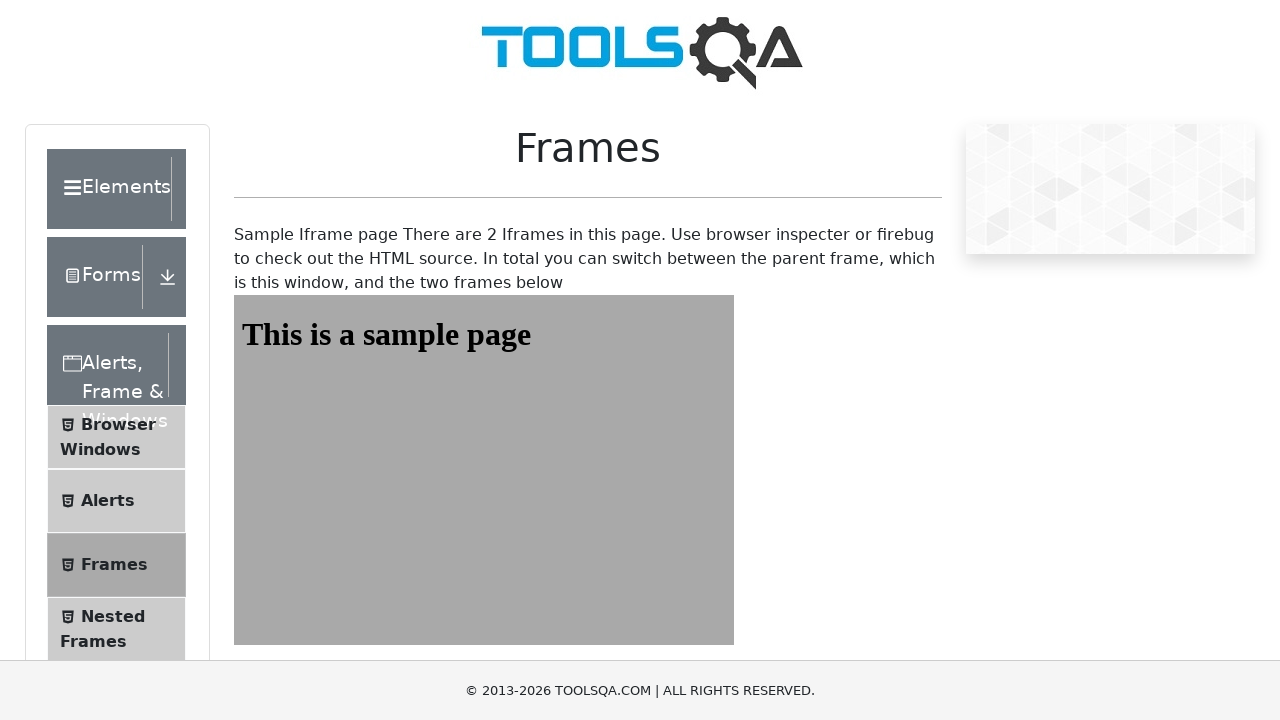

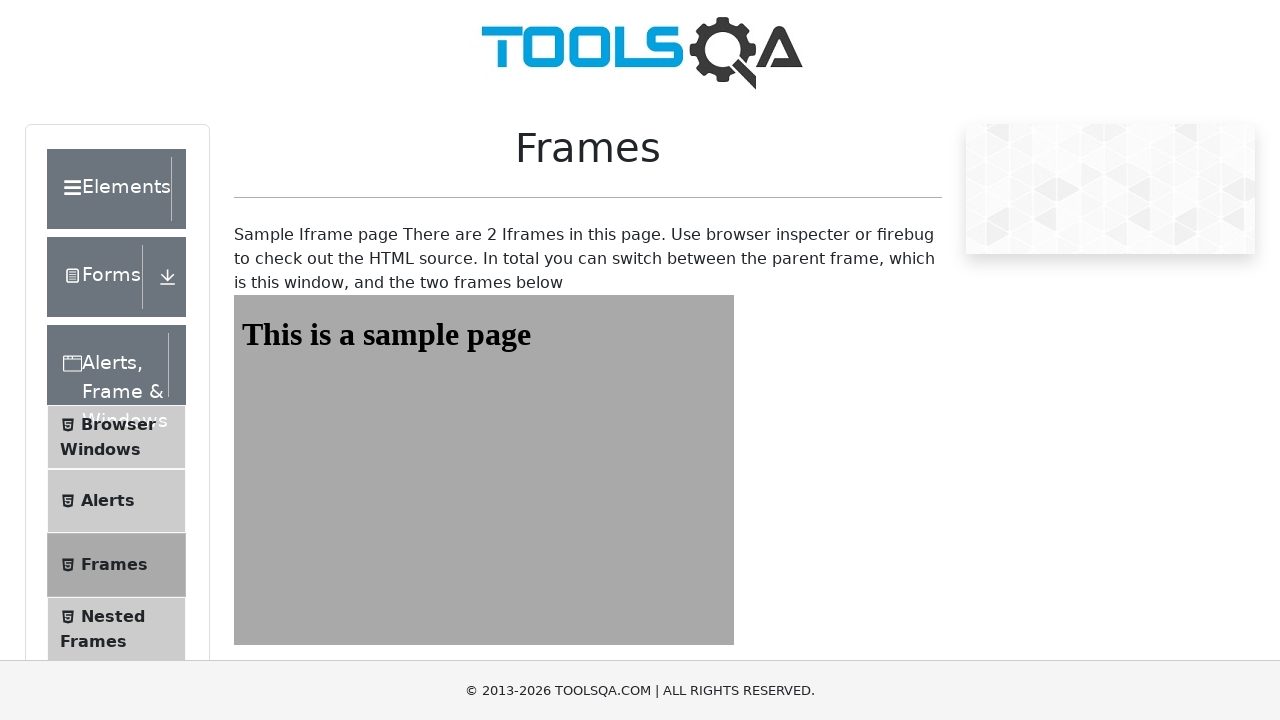